Tests dynamic control removal functionality by clicking a button and verifying the success message appears

Starting URL: https://the-internet.herokuapp.com/dynamic_controls

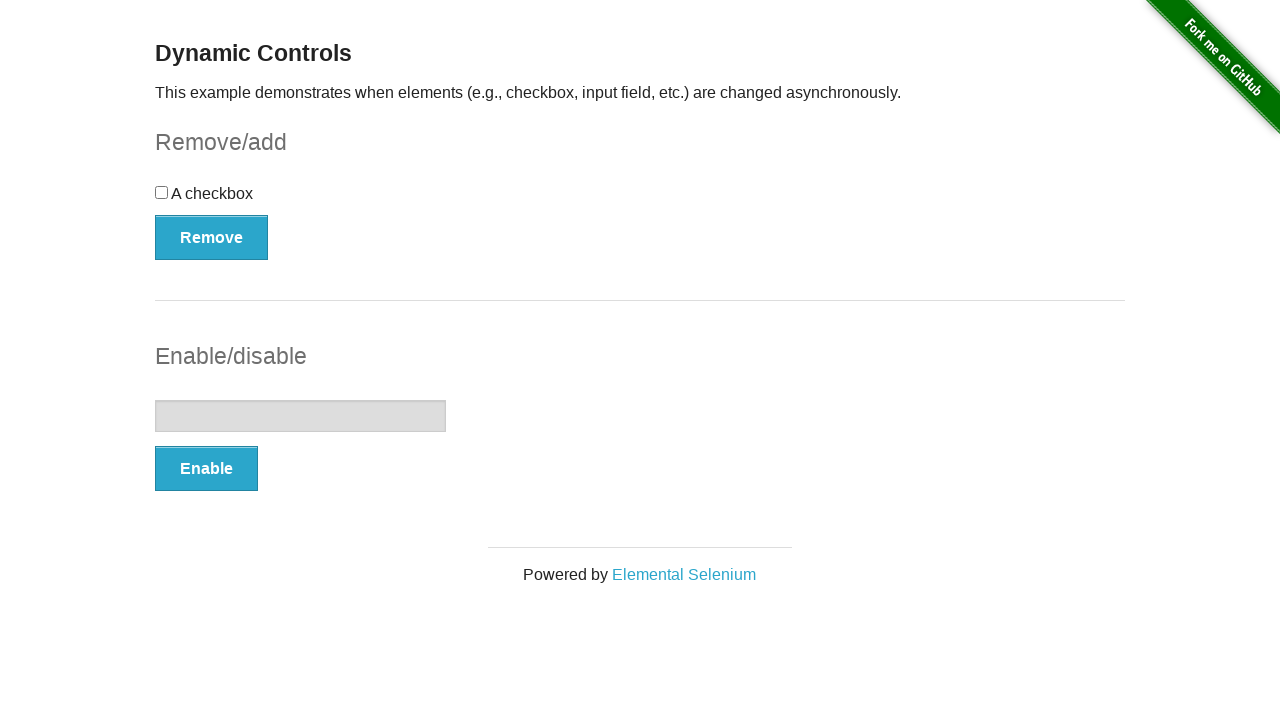

Clicked the remove button in the dynamic controls section at (212, 237) on #checkbox-example > button
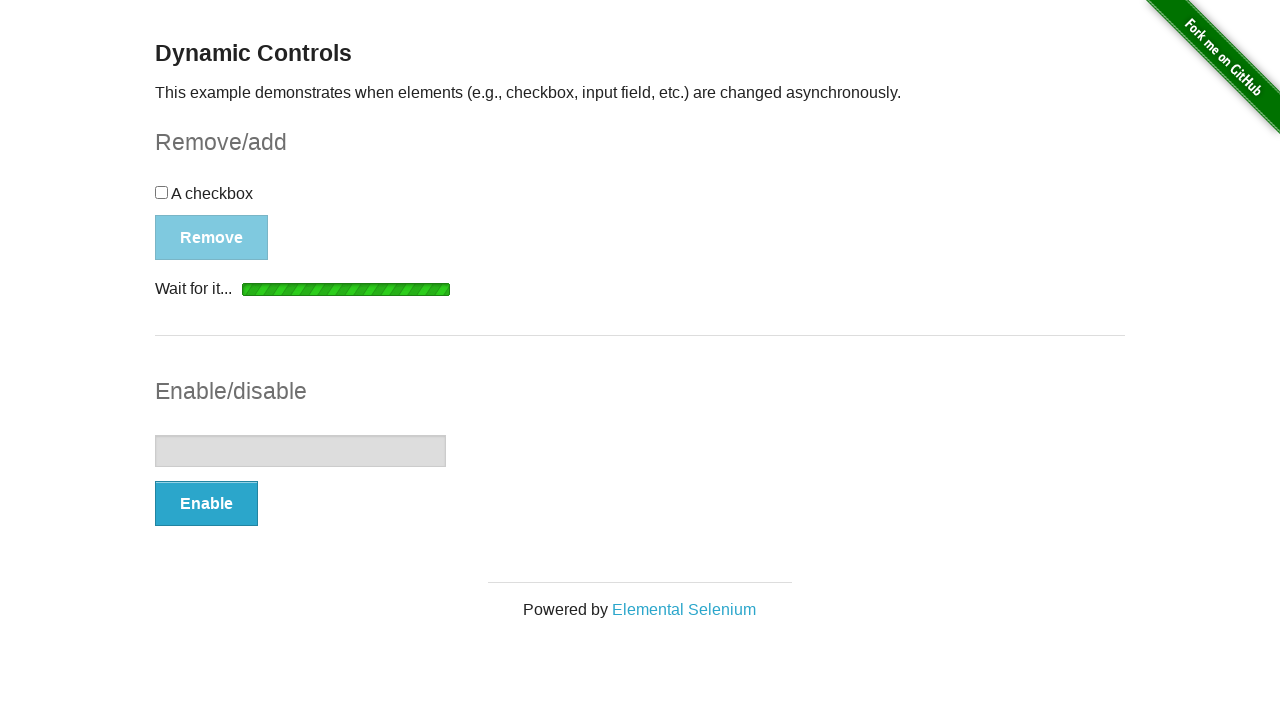

Waited for success message to appear
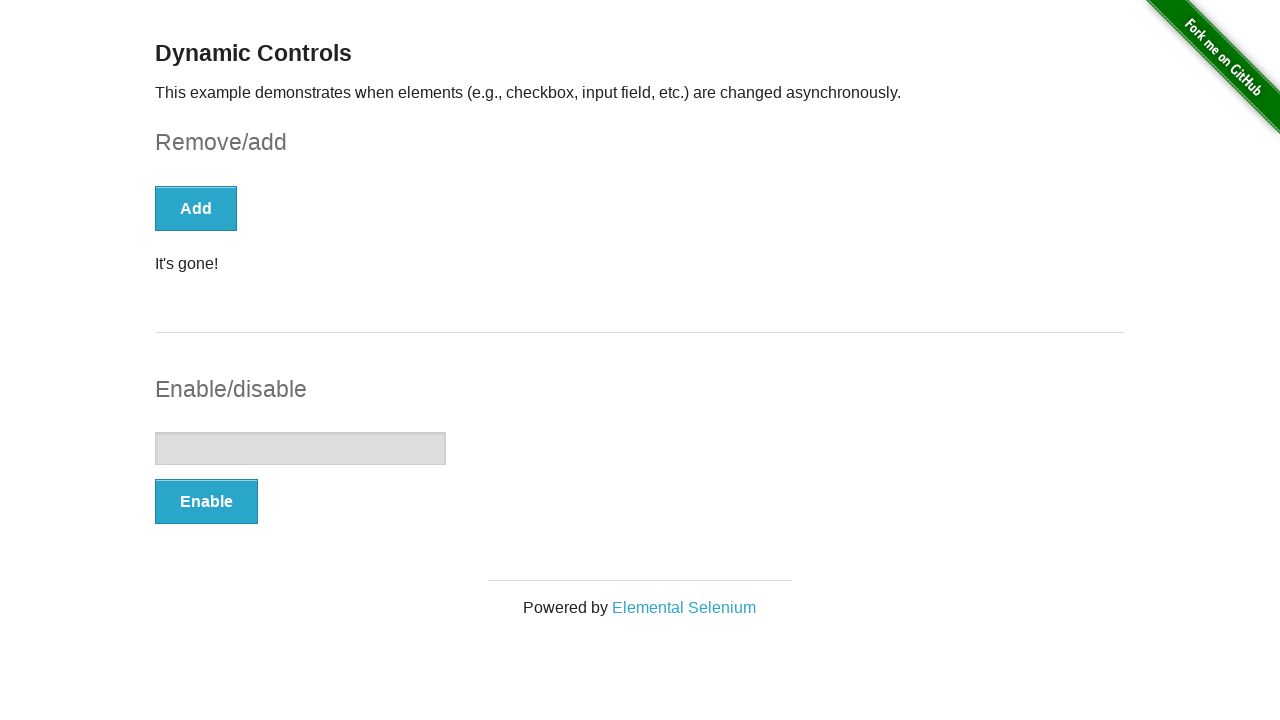

Located the success message element
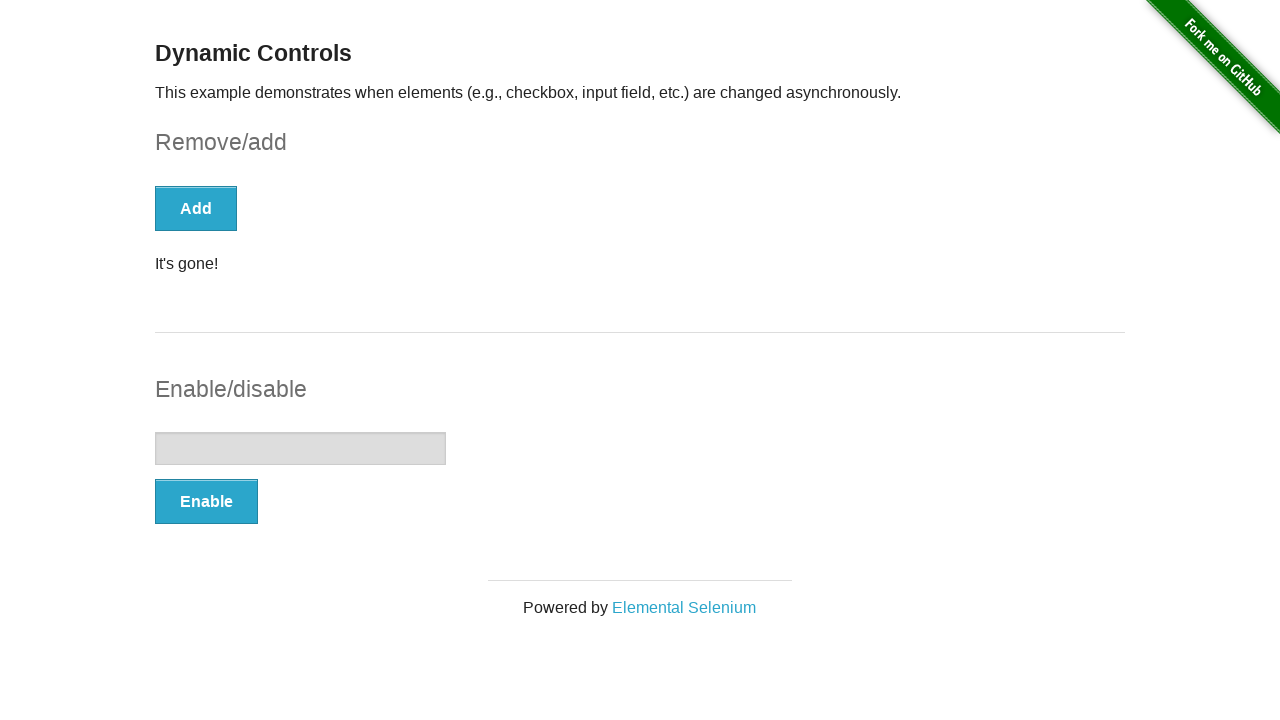

Verified success message displays 'It's gone!'
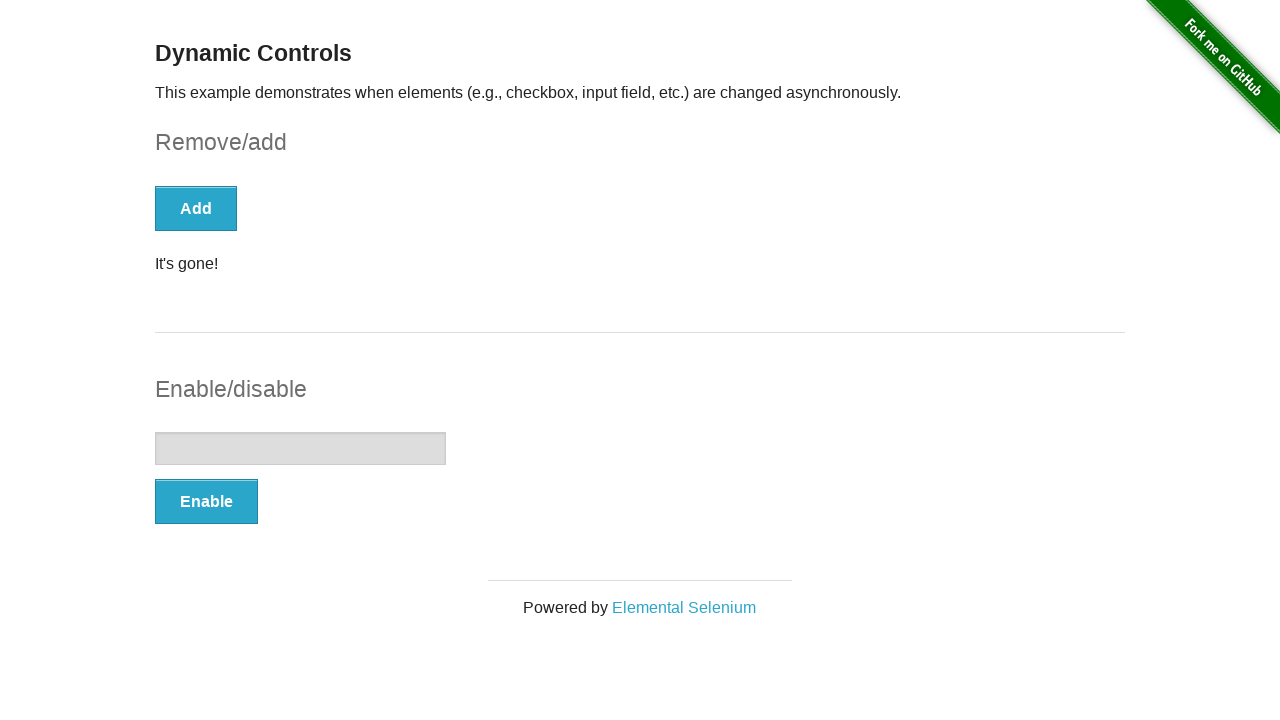

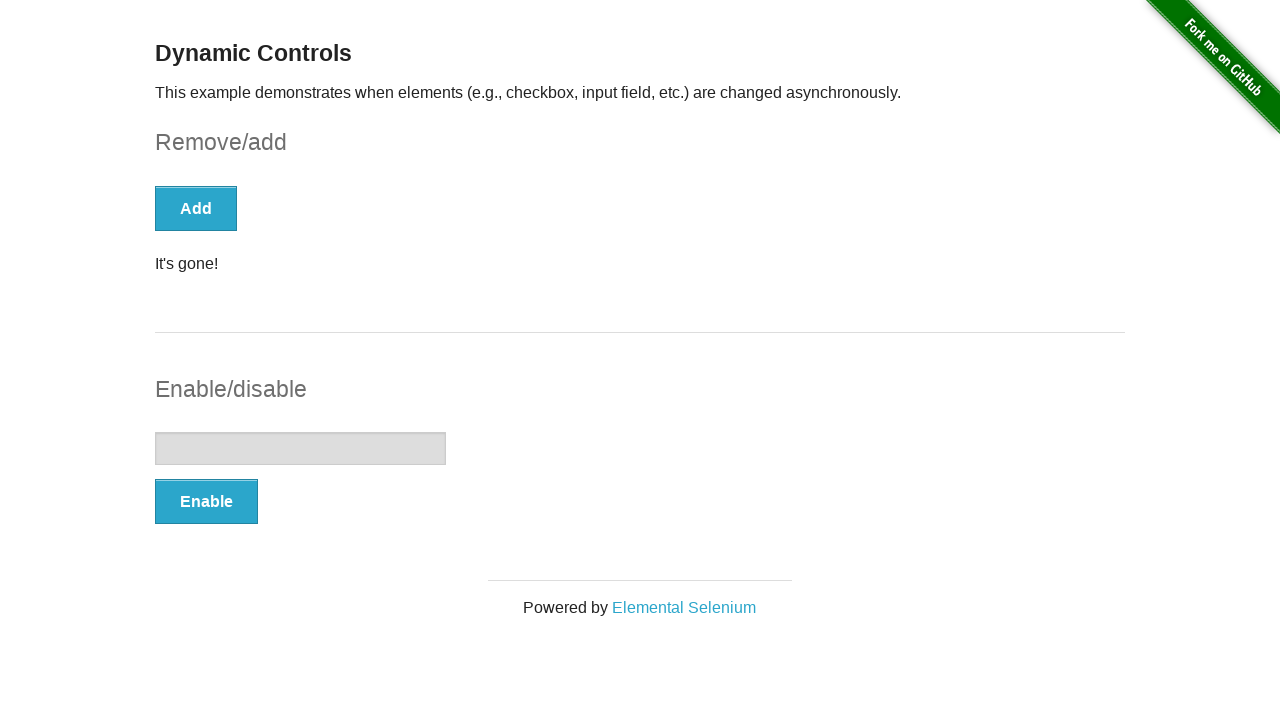